Tests working with HTML tables by counting rows and columns and reading specific cell values

Starting URL: http://qaclickacademy.com/practice.php

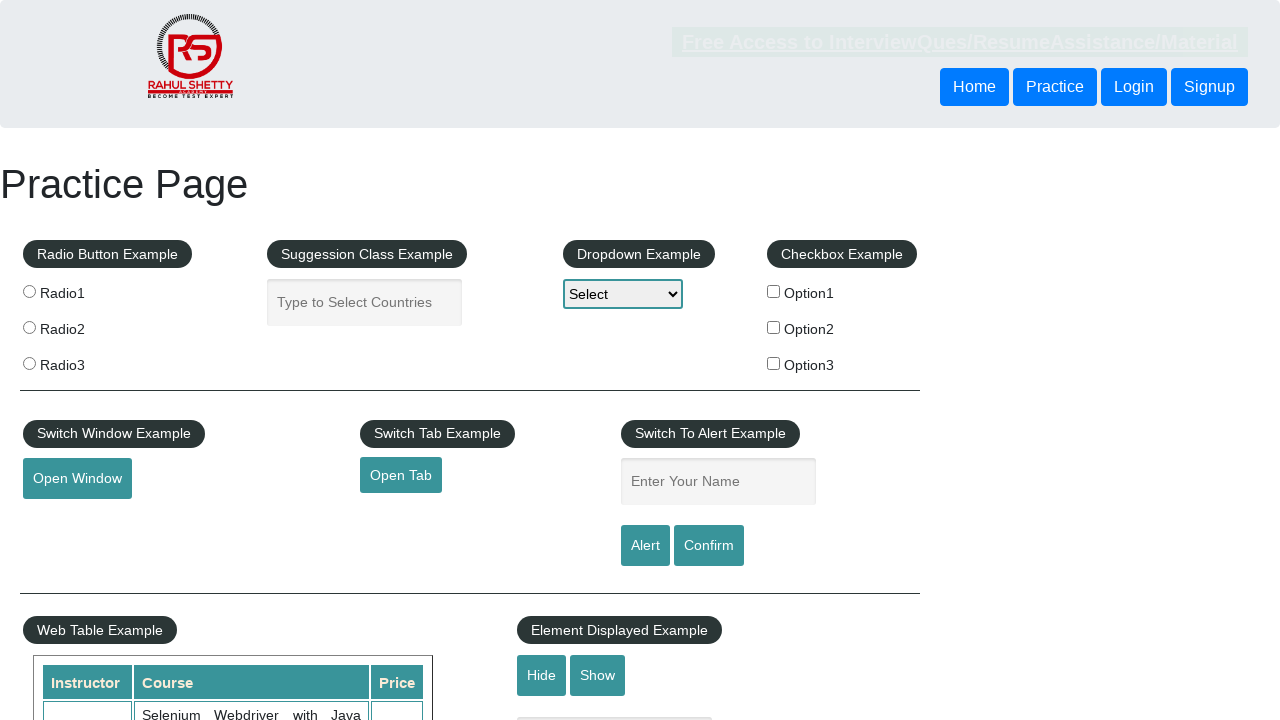

Waited for table #product to be visible
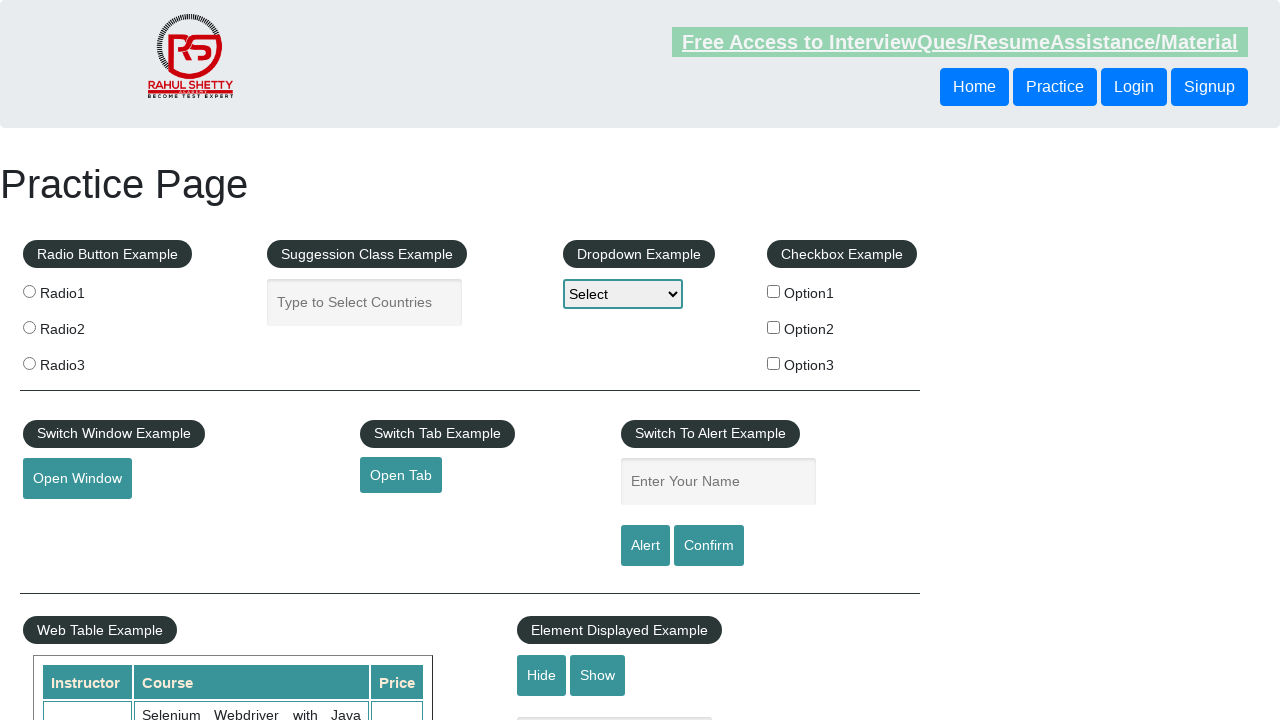

Counted table rows: 21 rows found
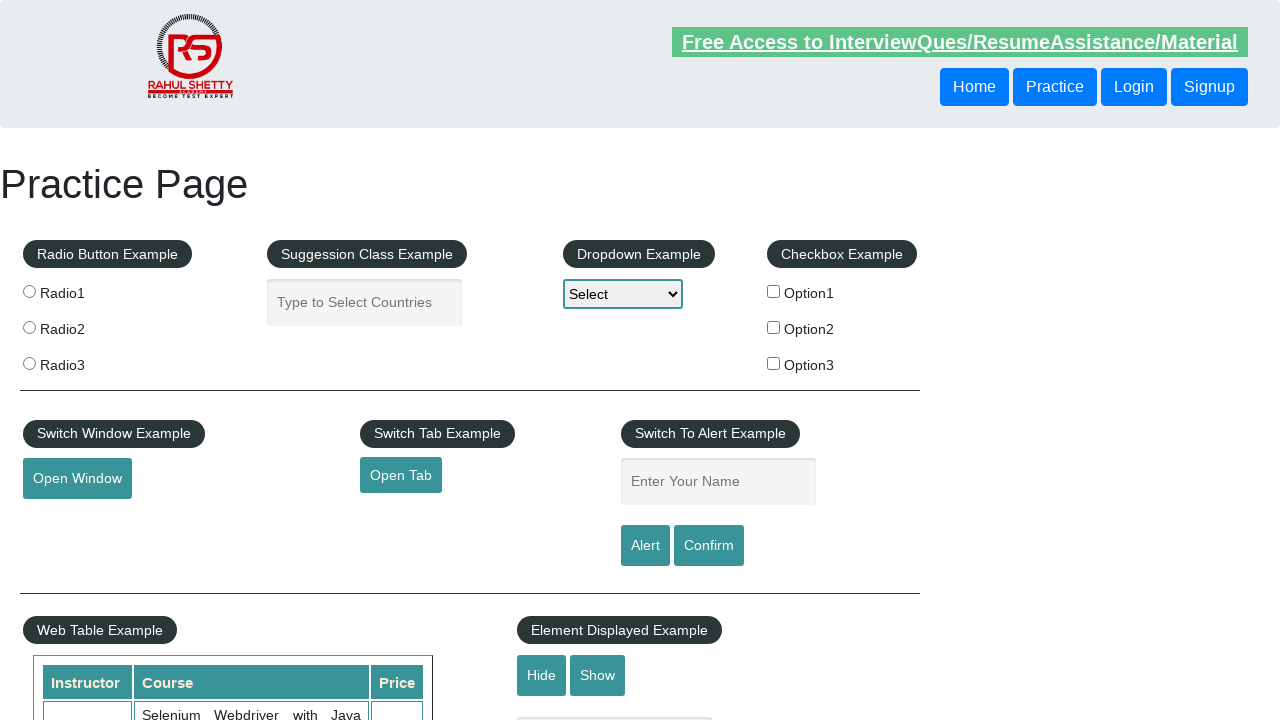

Counted table columns: 7 columns found
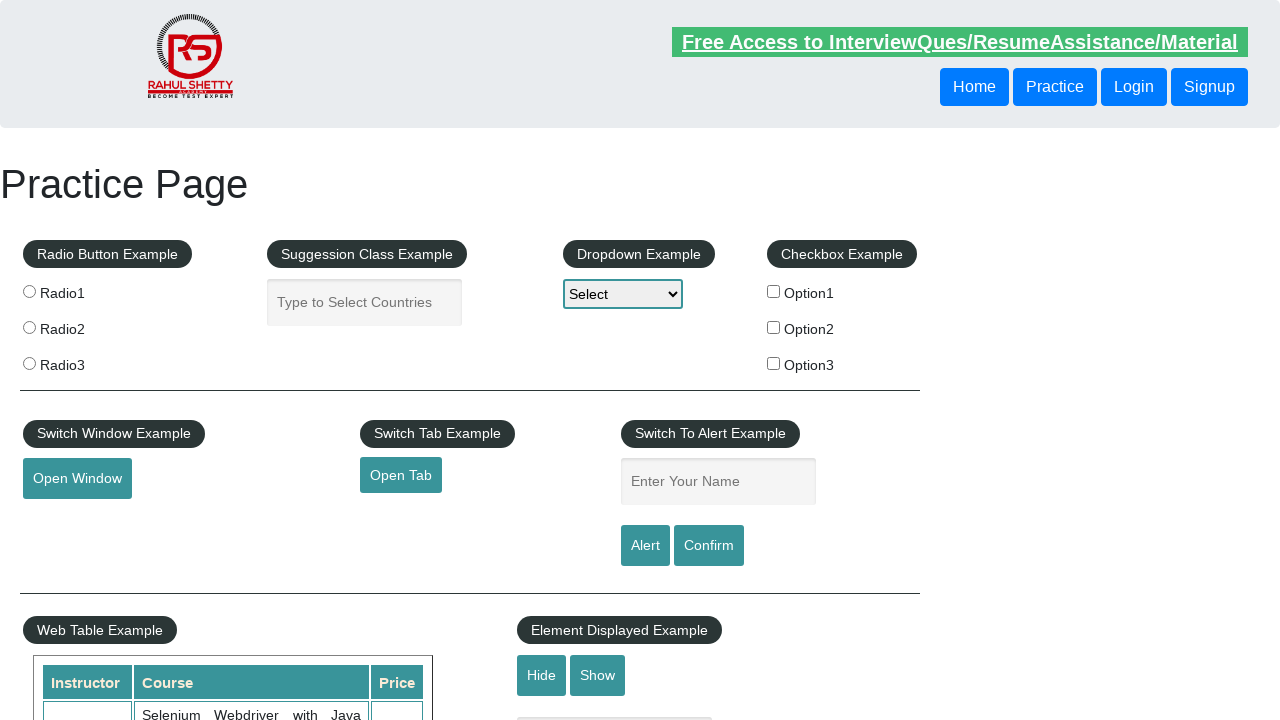

Located third row of table
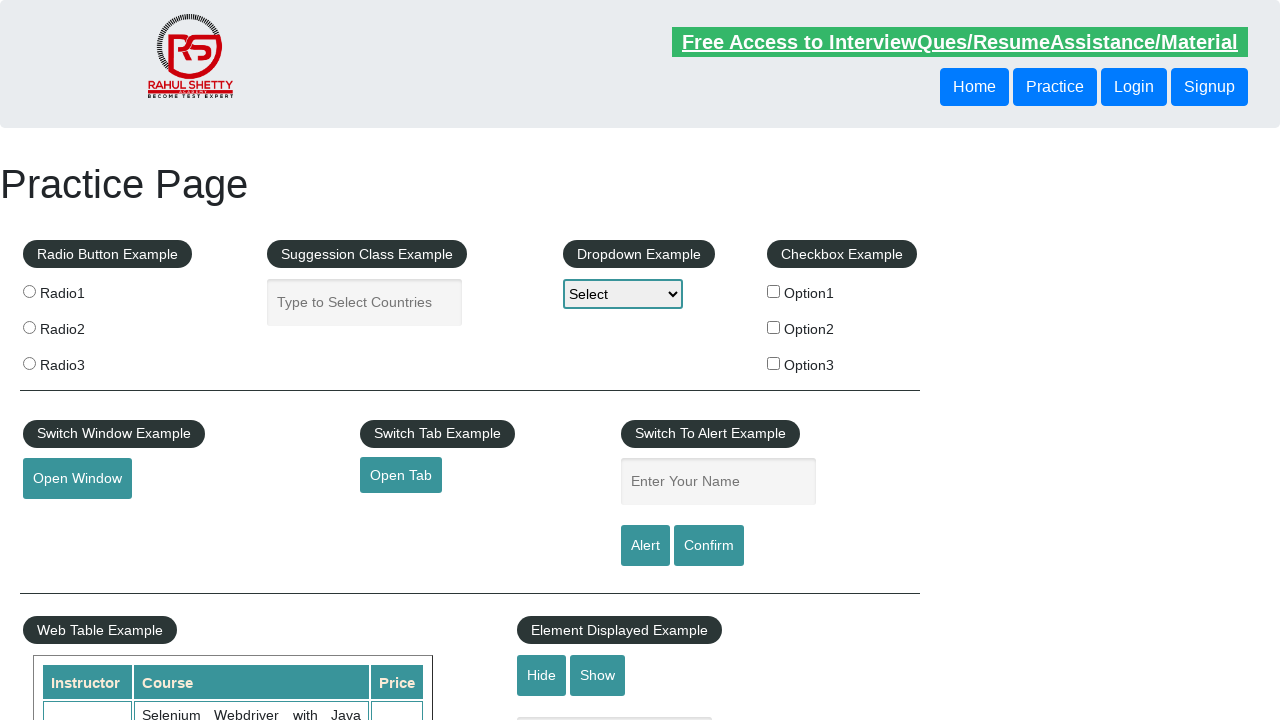

Read first column of third row: 'Rahul Shetty'
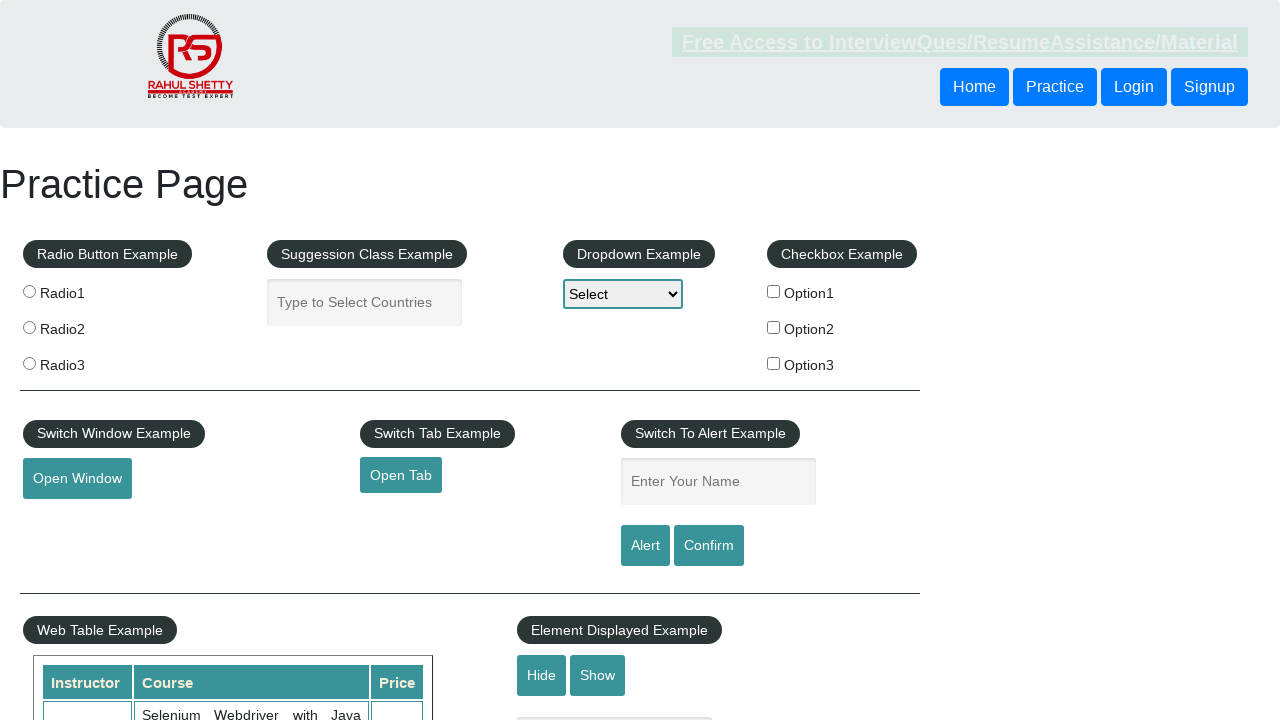

Read second column of third row: 'Learn SQL in Practical + Database Testing from Scratch'
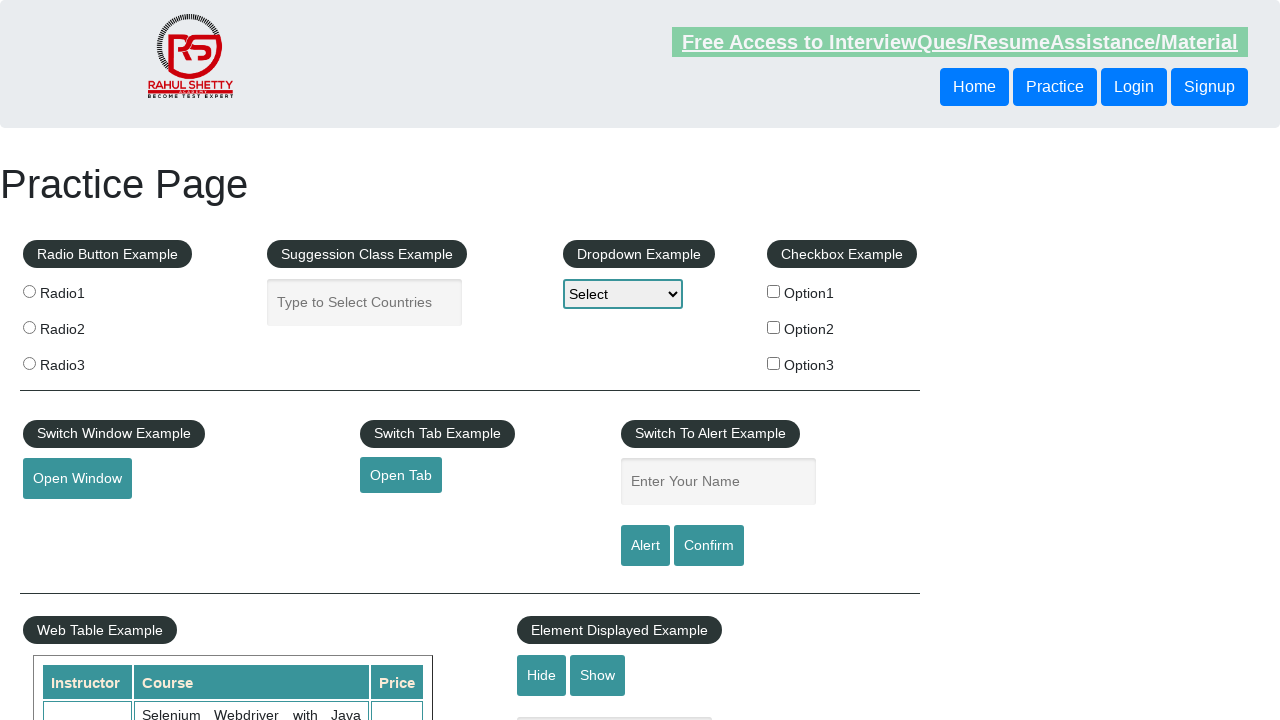

Read third column of third row: '25'
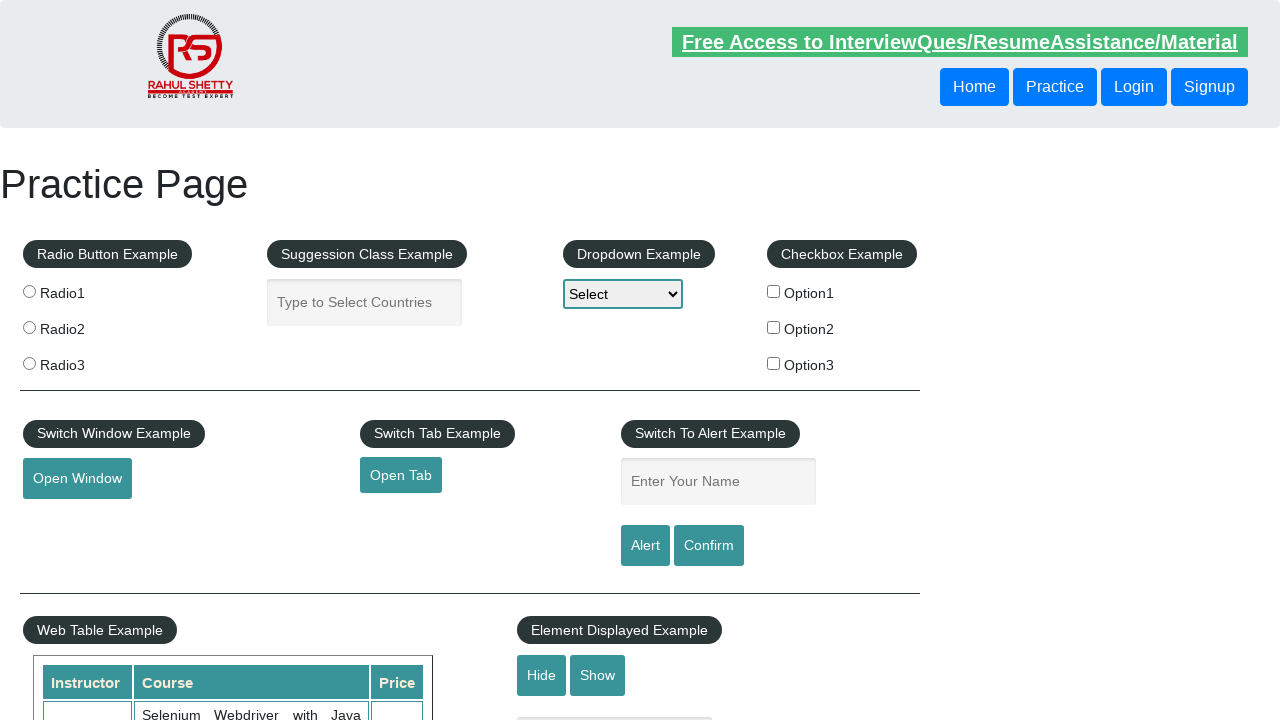

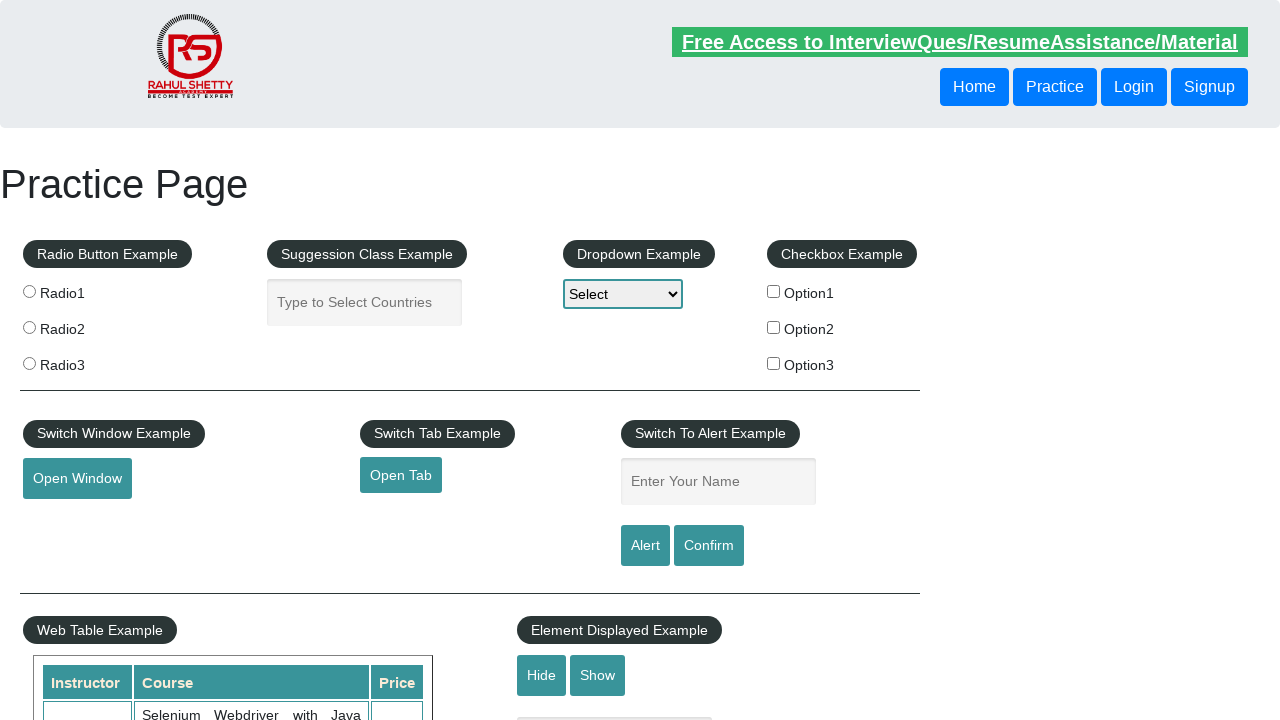